Tests filling and submitting a textarea form element with custom text

Starting URL: https://www.automationtestinginsider.com/2019/08/textarea-textarea-element-defines-multi.html

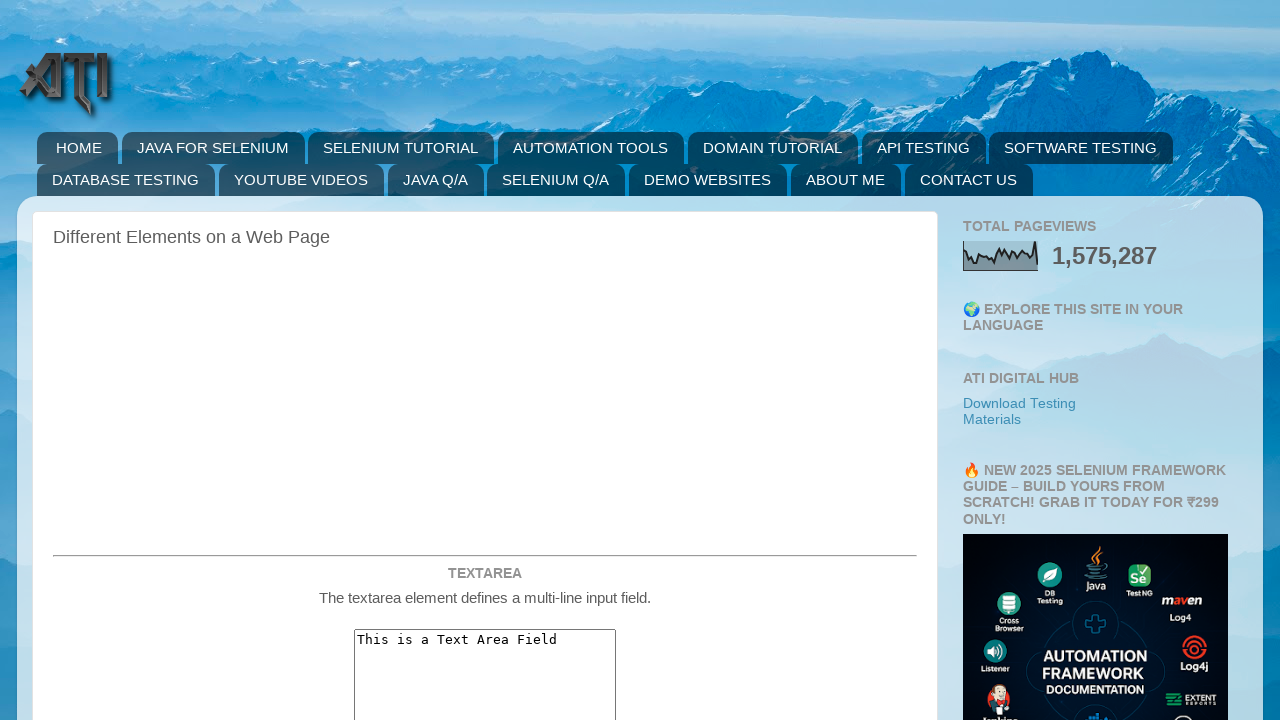

Clicked on textarea element with name 'message' at (485, 643) on xpath=//textarea[@name='message']
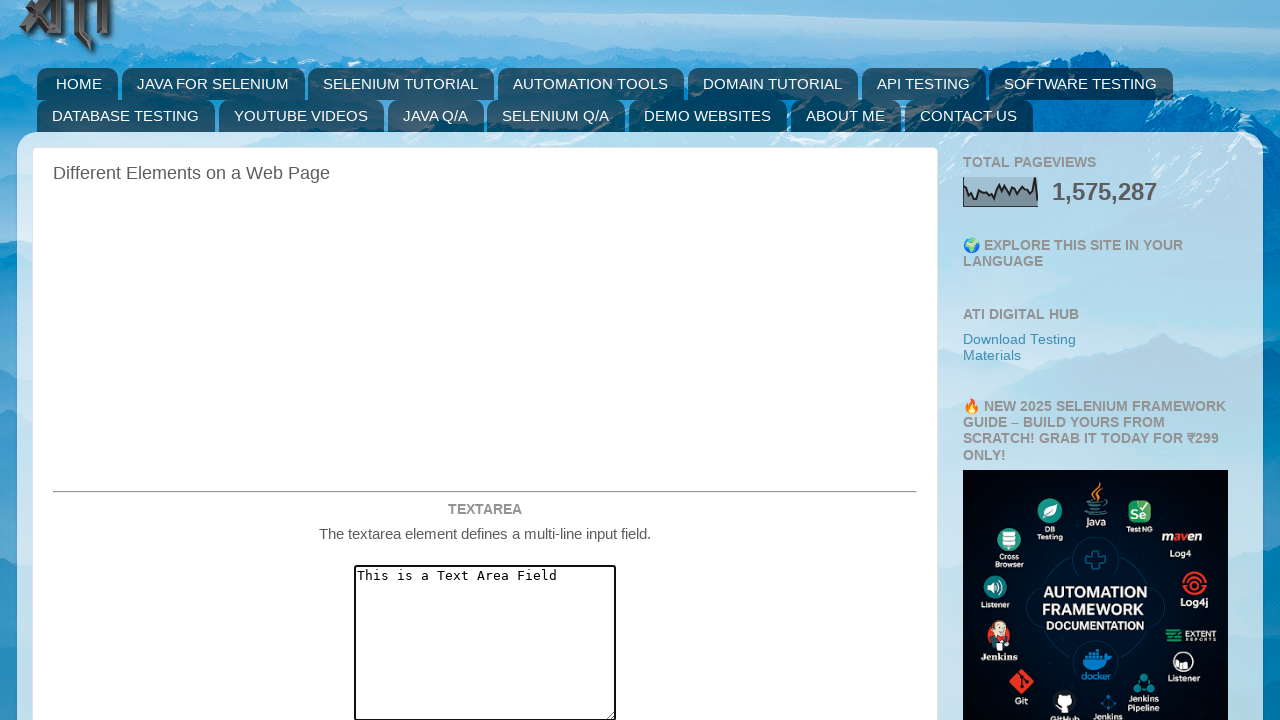

Cleared existing text from textarea on xpath=//textarea[@name='message']
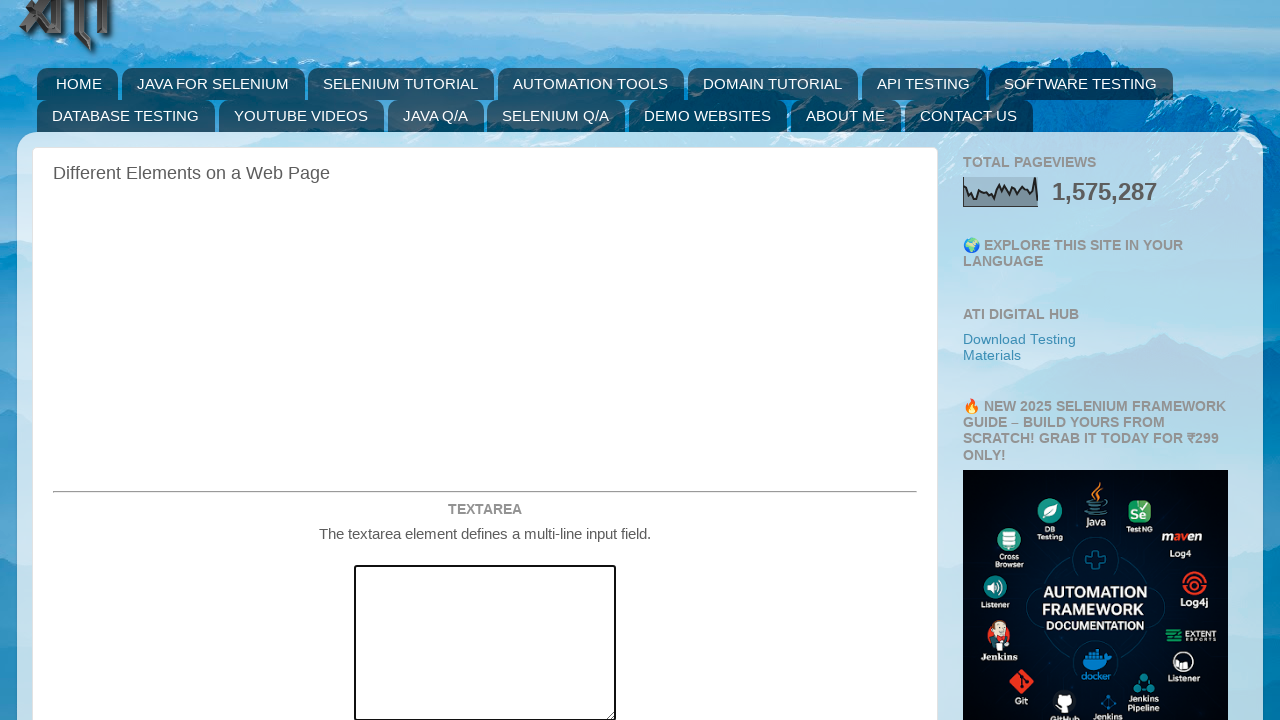

Filled textarea with custom text 'Mr tester is preparing for his future' on xpath=//textarea[@name='message']
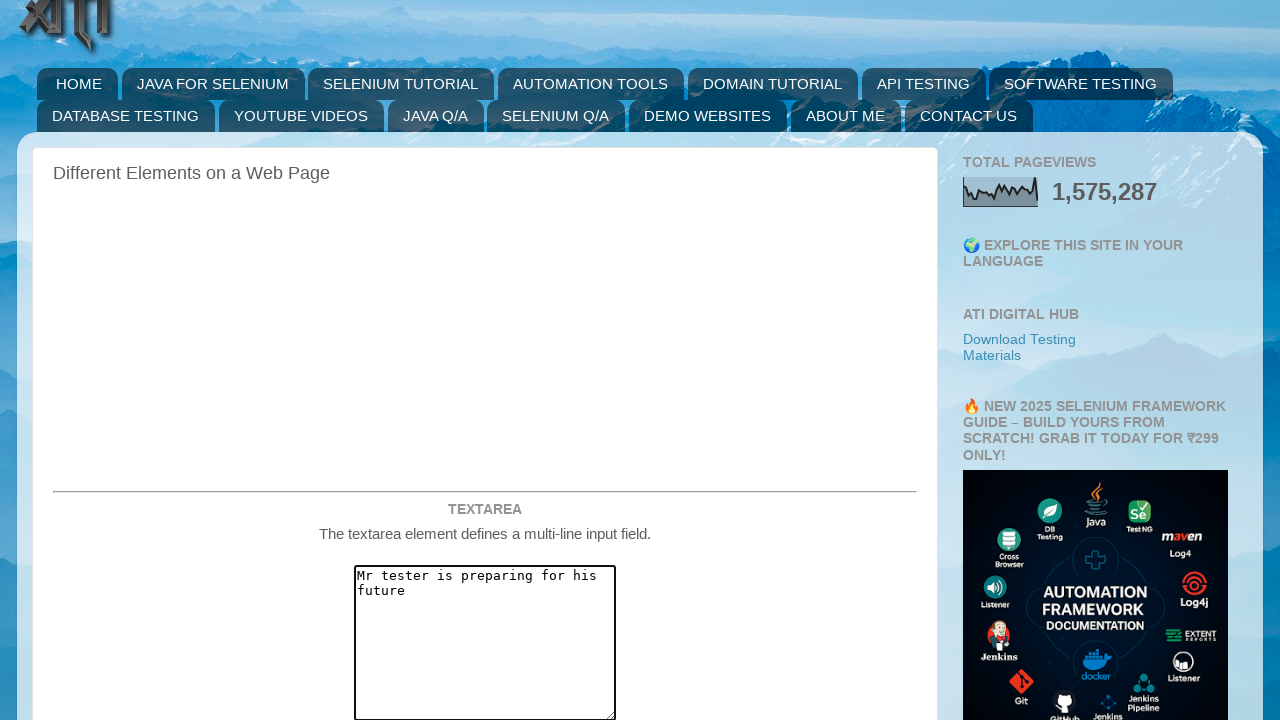

Clicked submit button to submit textarea form at (485, 361) on xpath=//form[@action='https://www.automationtestinginsider.com/']//input[1]
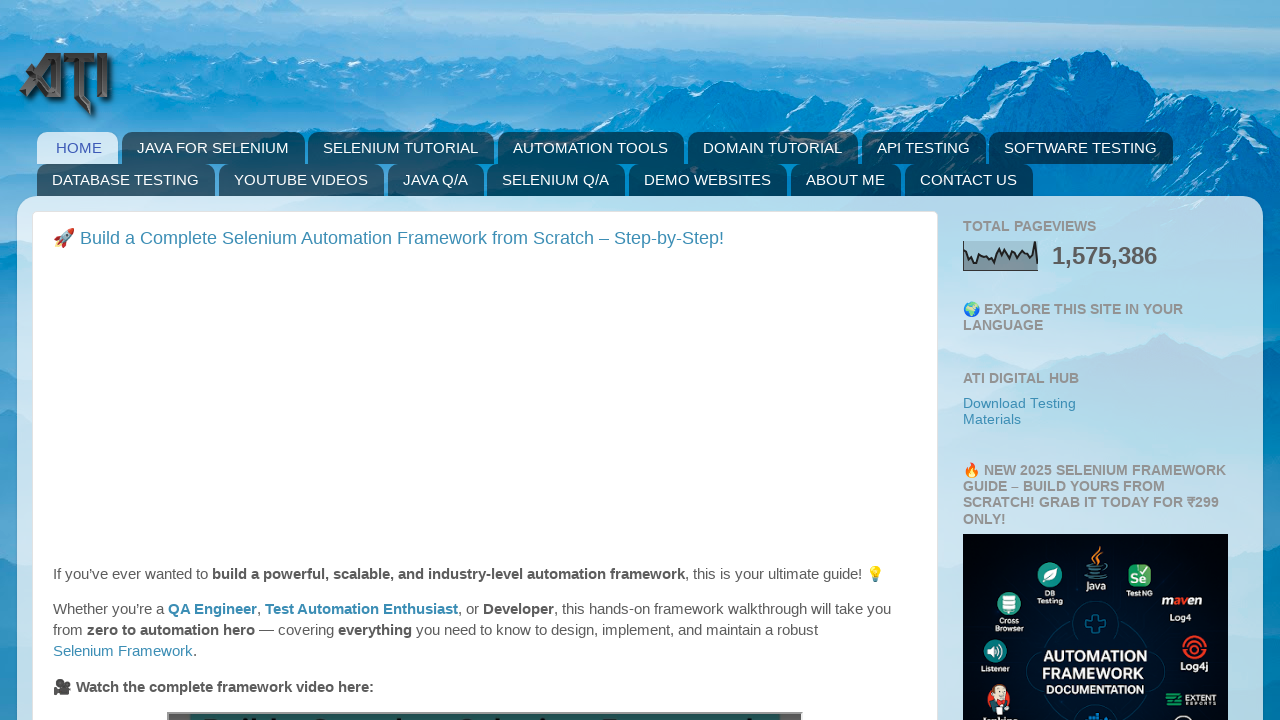

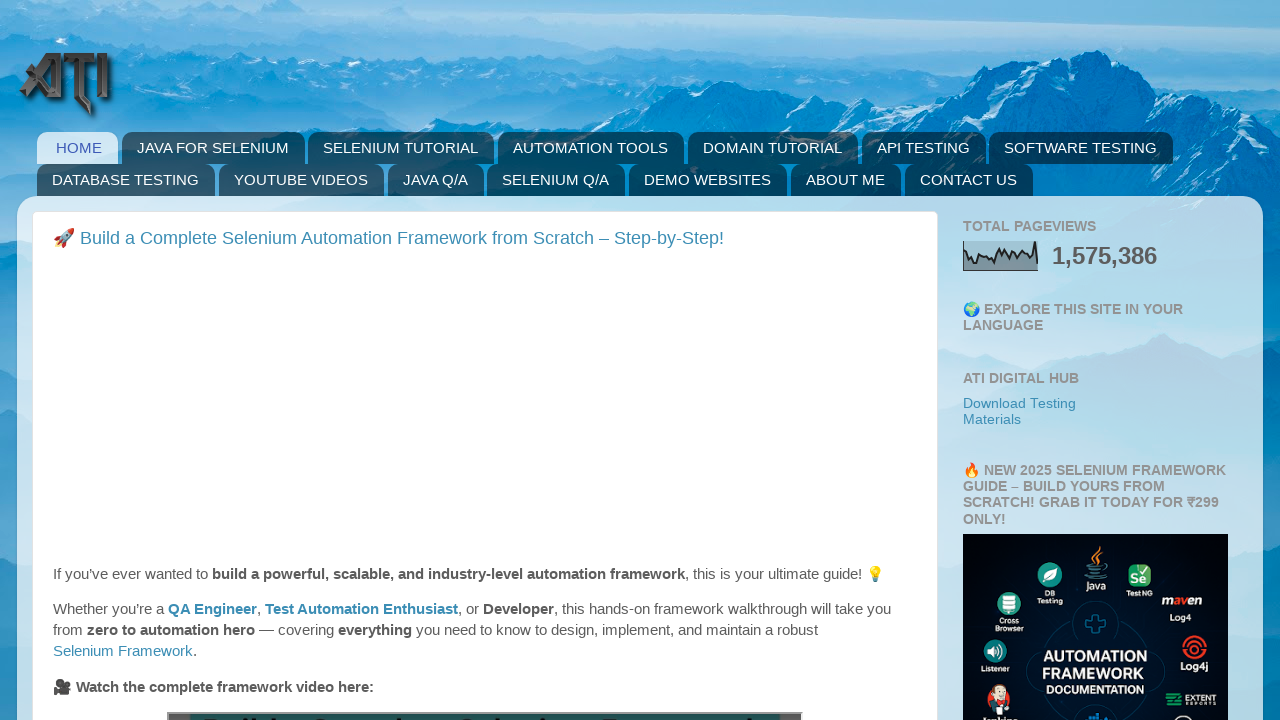